Tests browser window handling by clicking a button to open a new window, switching to the child window, filling a form field, closing the child window, and switching back to the parent window.

Starting URL: https://www.hyrtutorials.com/p/window-handles-practice.html

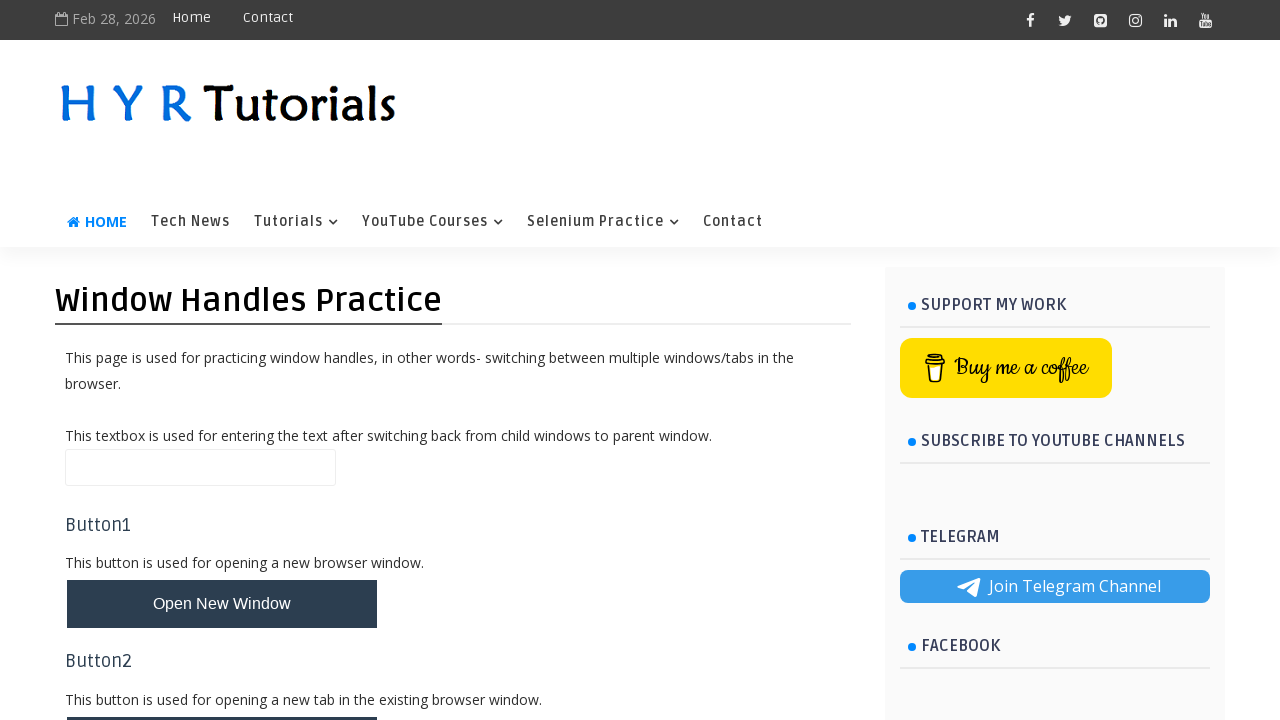

Stored reference to parent page
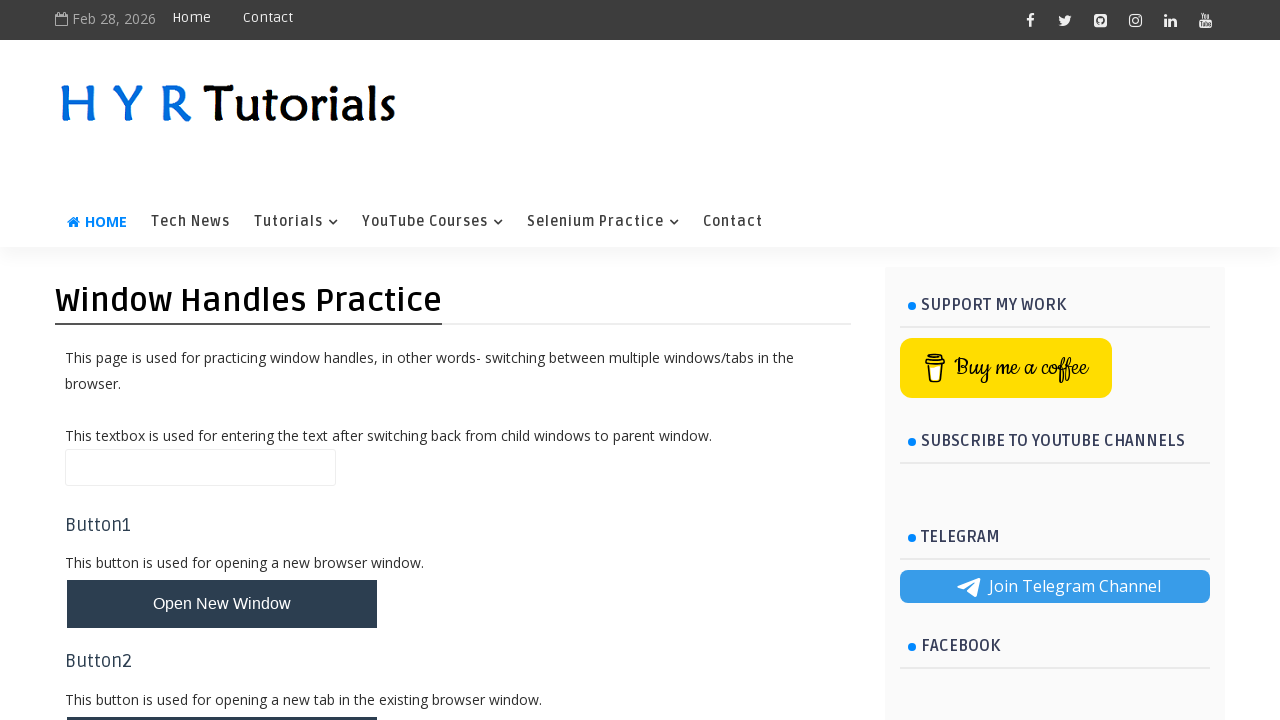

Clicked 'Open New Window' button at (222, 604) on xpath=//button[@id='newWindowBtn']
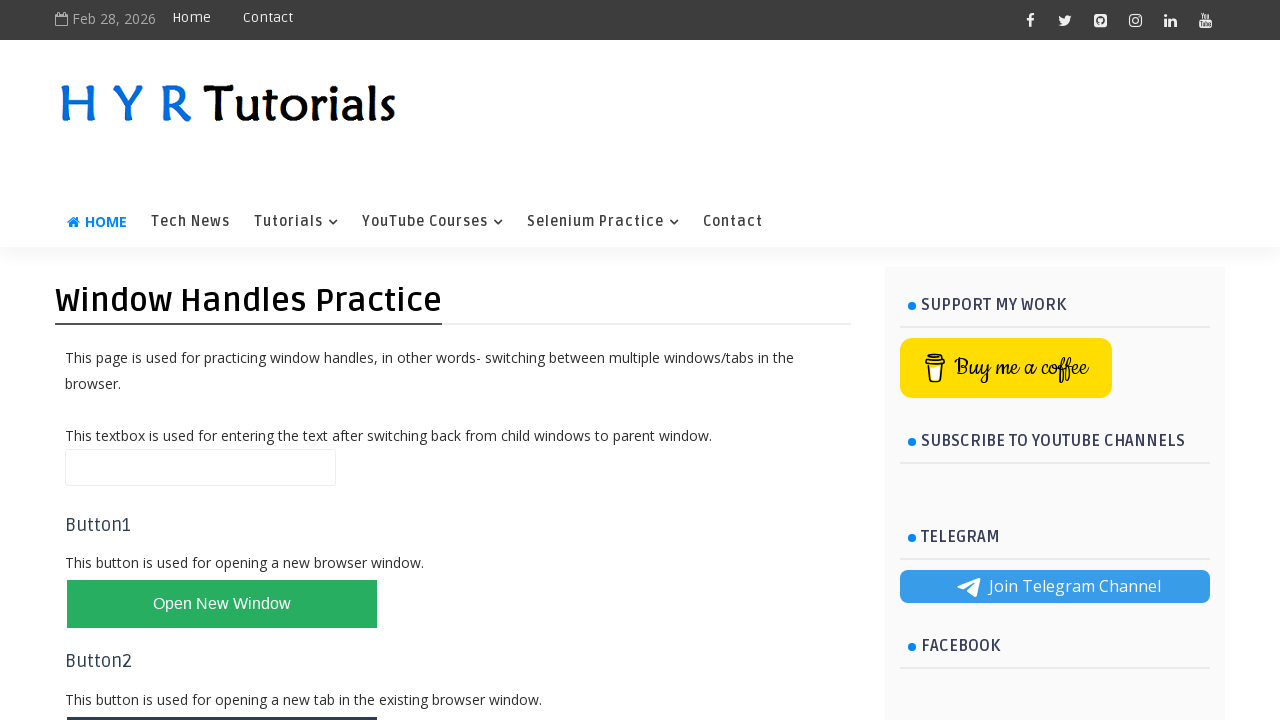

Captured new child window
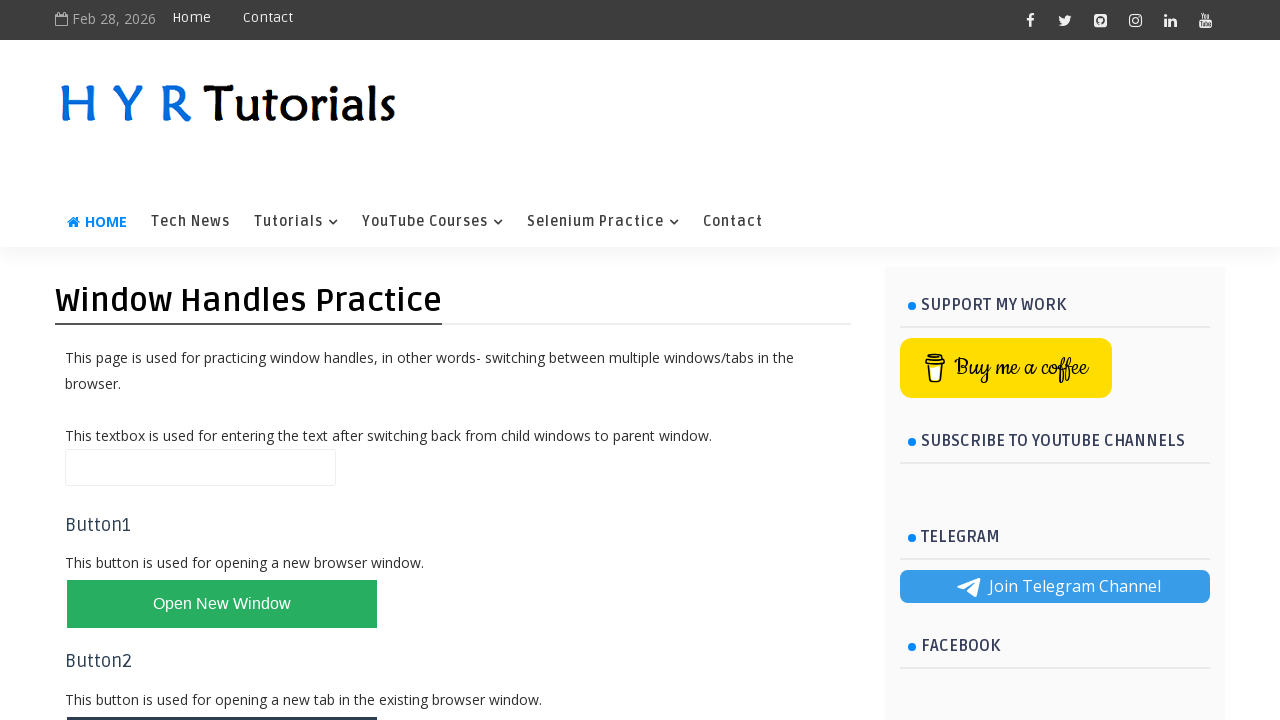

Child window finished loading
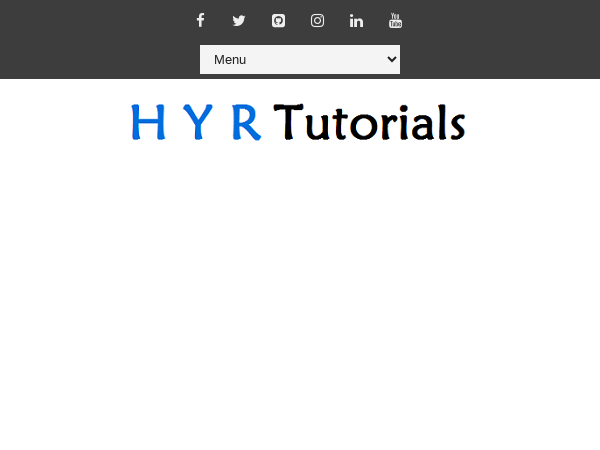

Filled lastName field with 'nikhil' in child window on #lastName
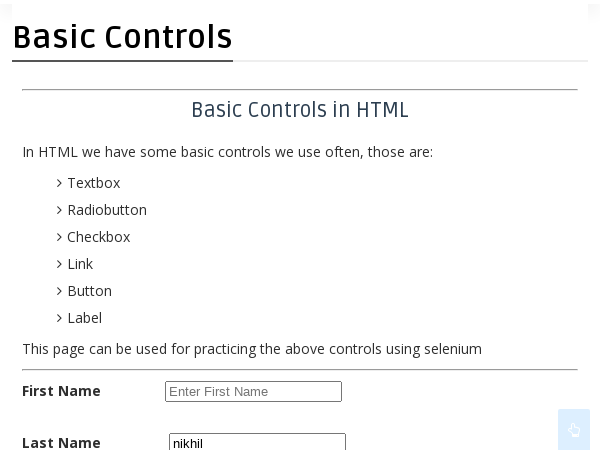

Closed child window
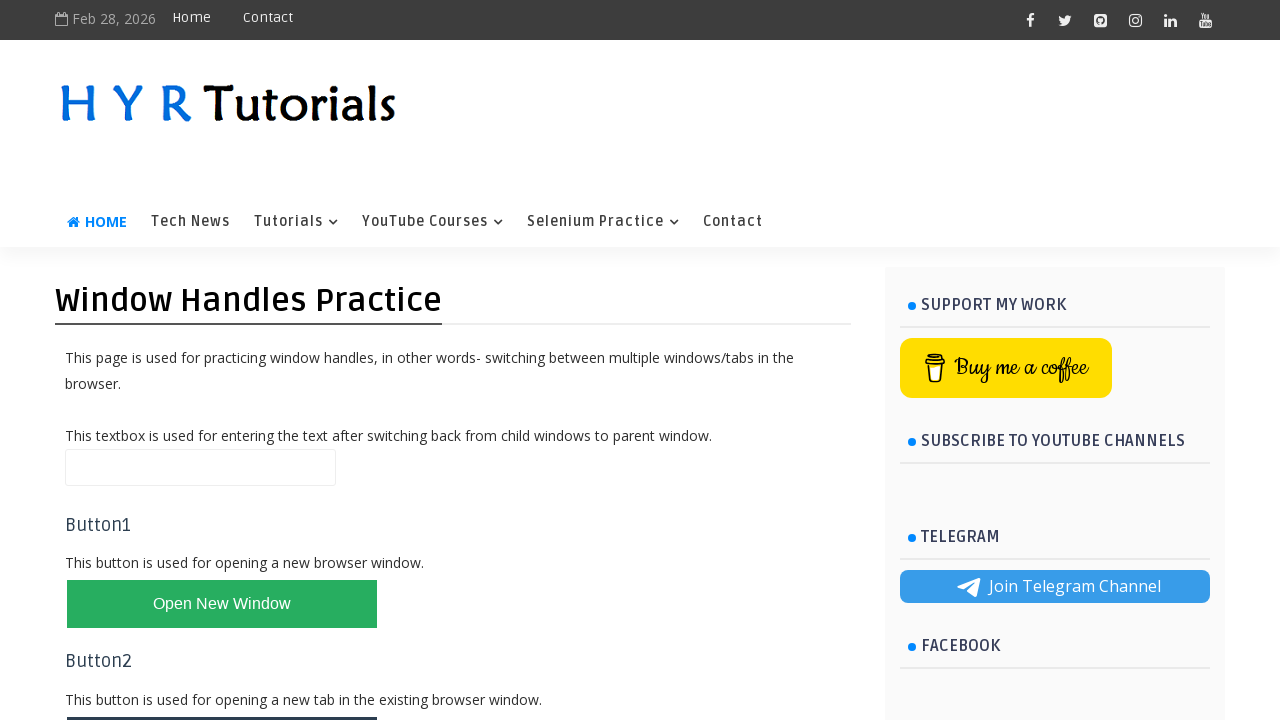

Verified parent window is still available with 'Open New Window' button visible
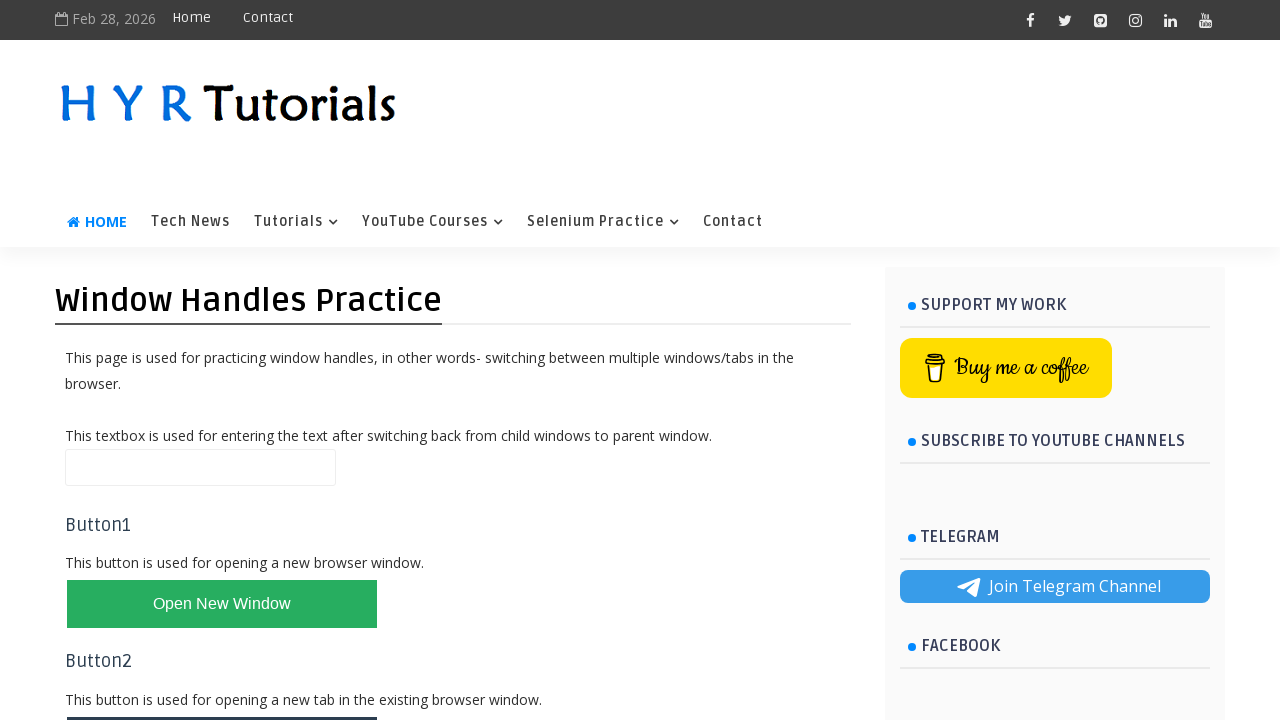

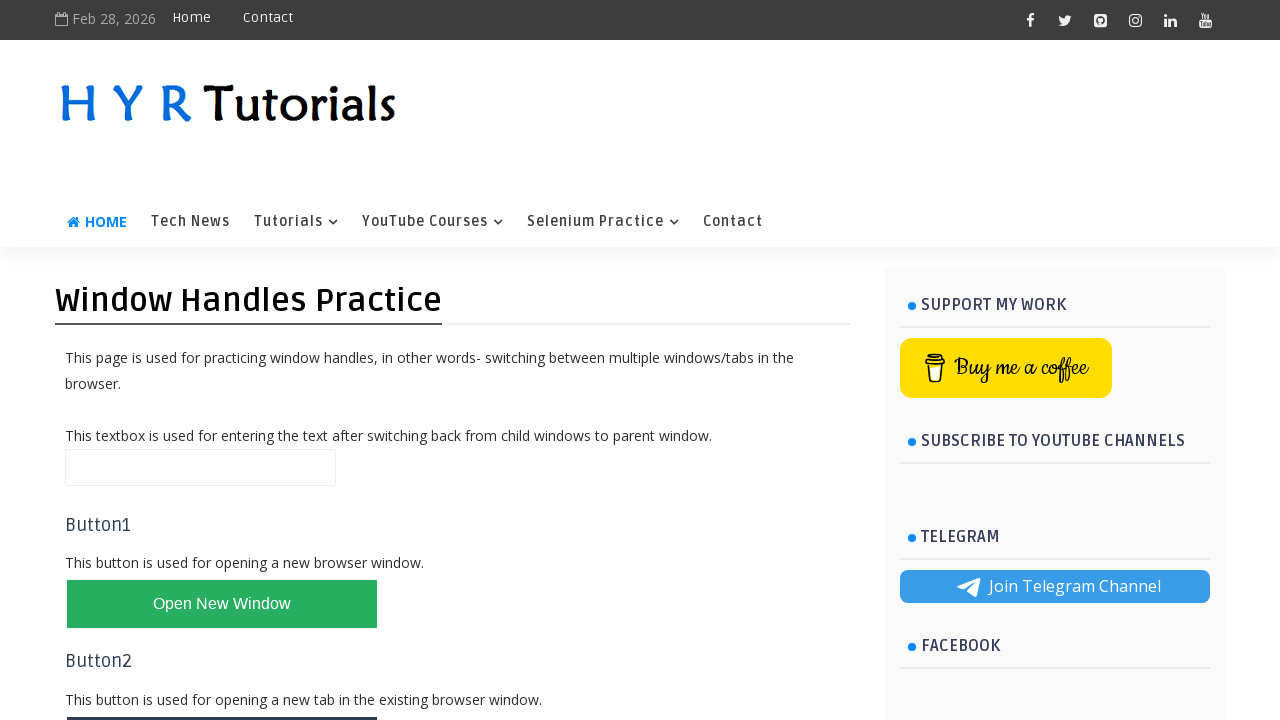